Tests registration form duplicate user validation by registering same user twice, expecting error message on second attempt

Starting URL: https://anatoly-karpovich.github.io/demo-login-form/

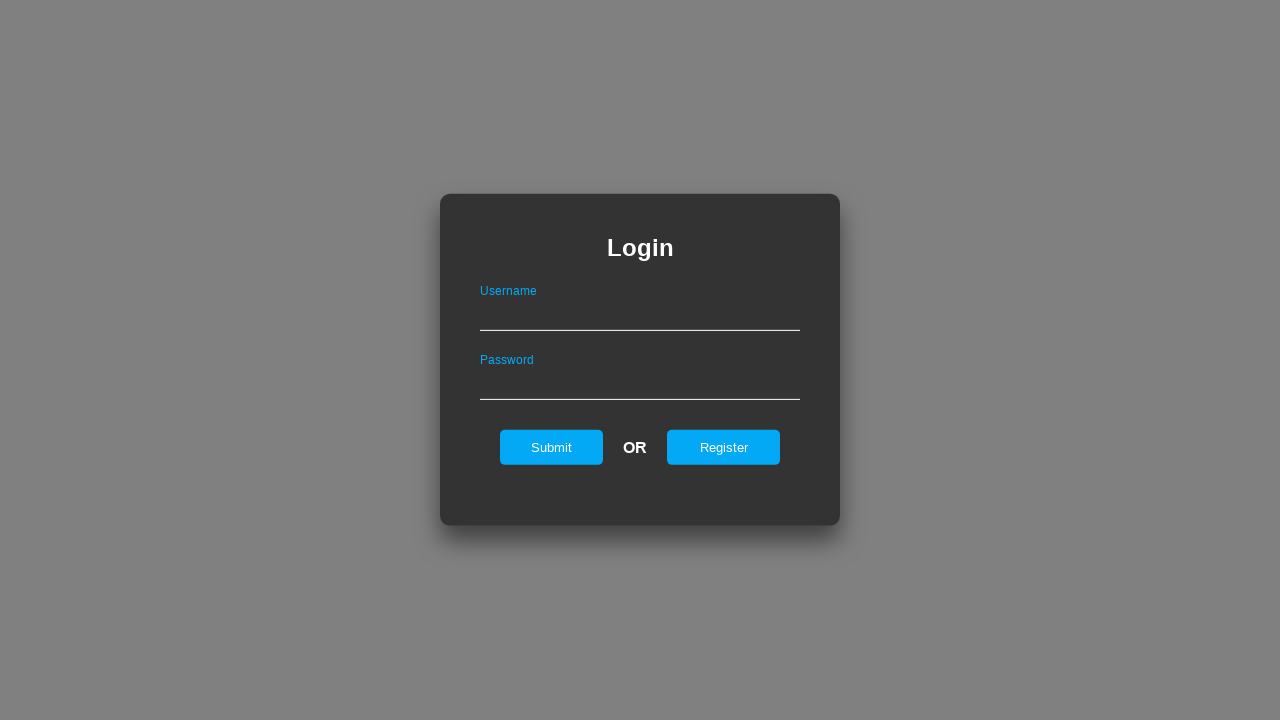

Clicked Register button to navigate to registration form at (724, 447) on input#registerOnLogin
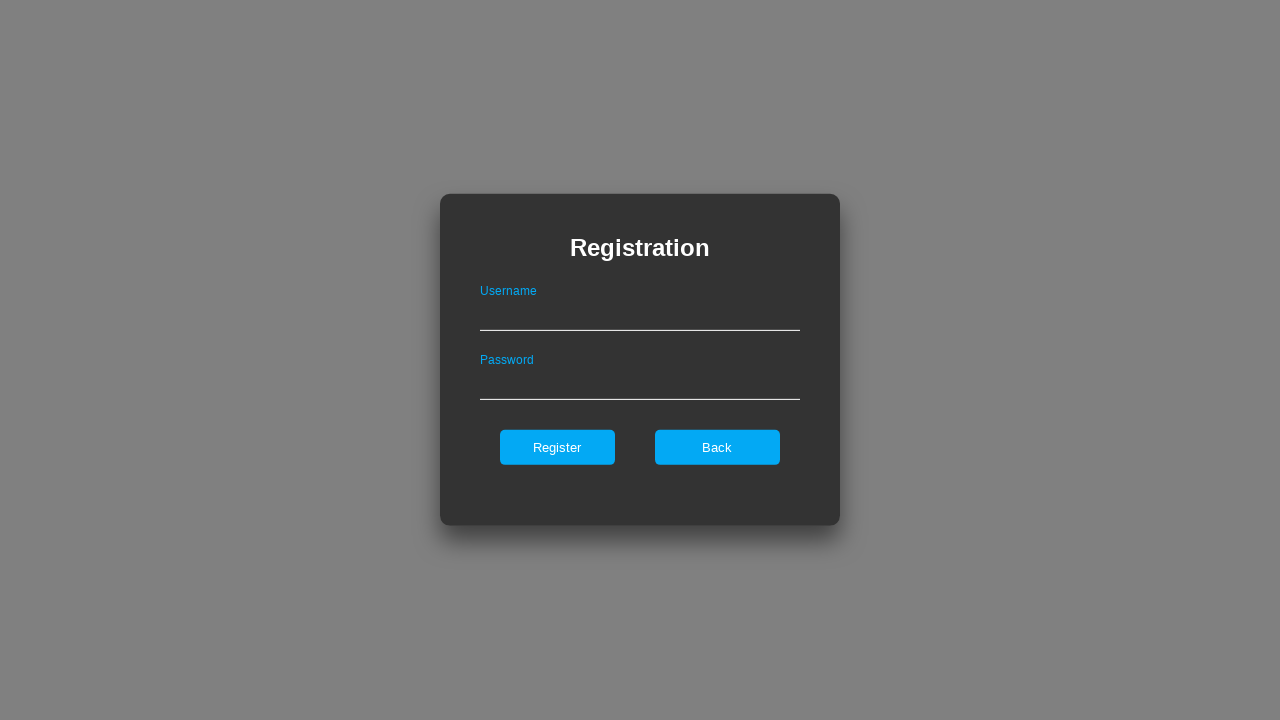

Registration form loaded successfully
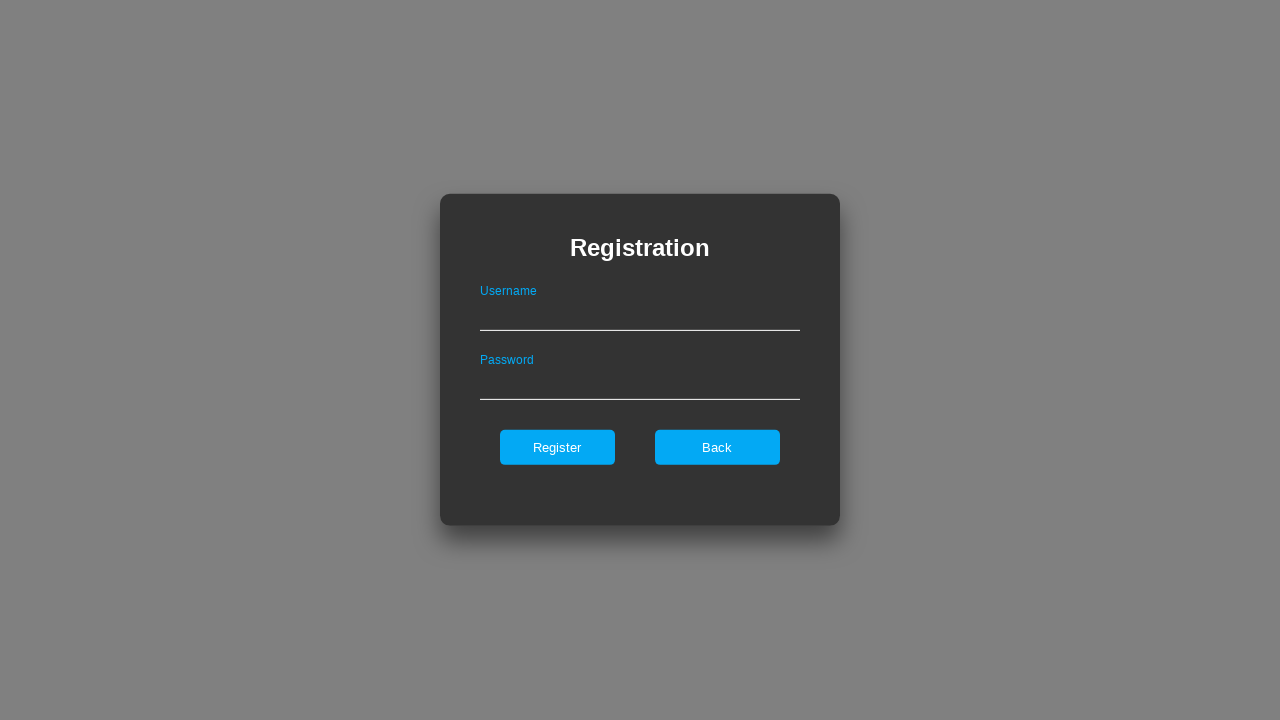

Filled username field with 'DuplicateUser_629' on input#userNameOnRegister
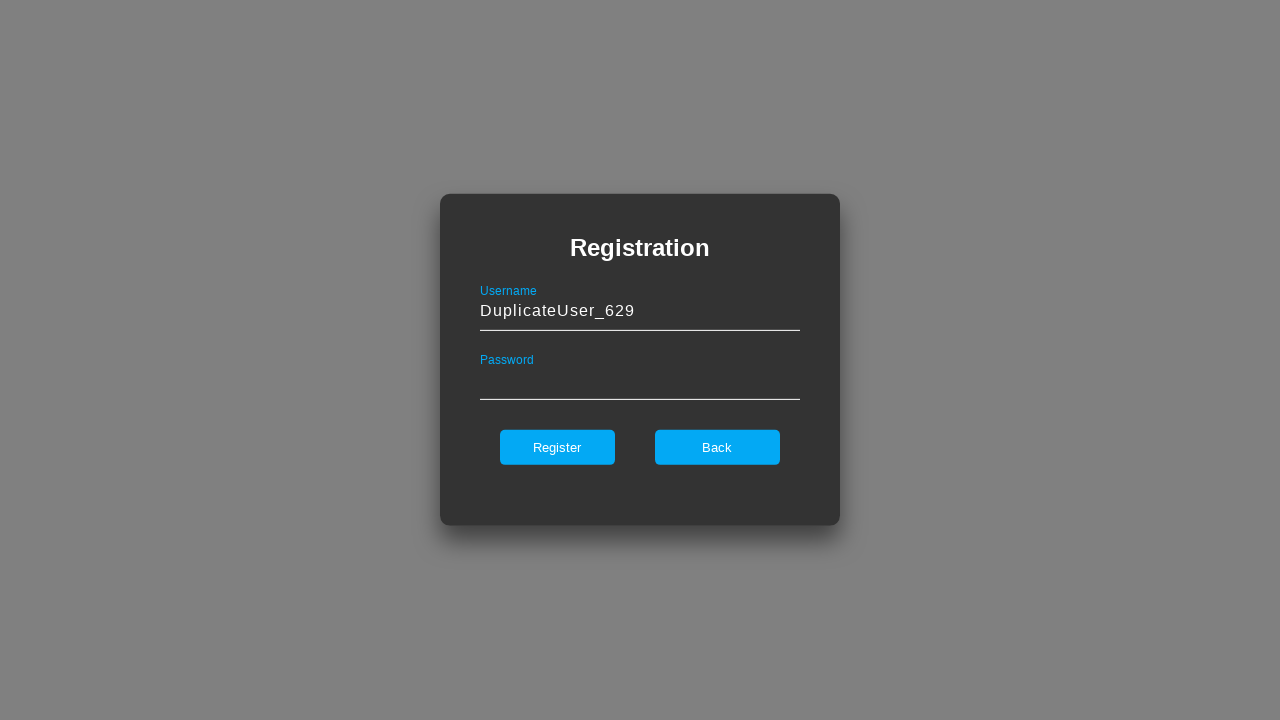

Filled password field with 'SecurePass456' on input#passwordOnRegister
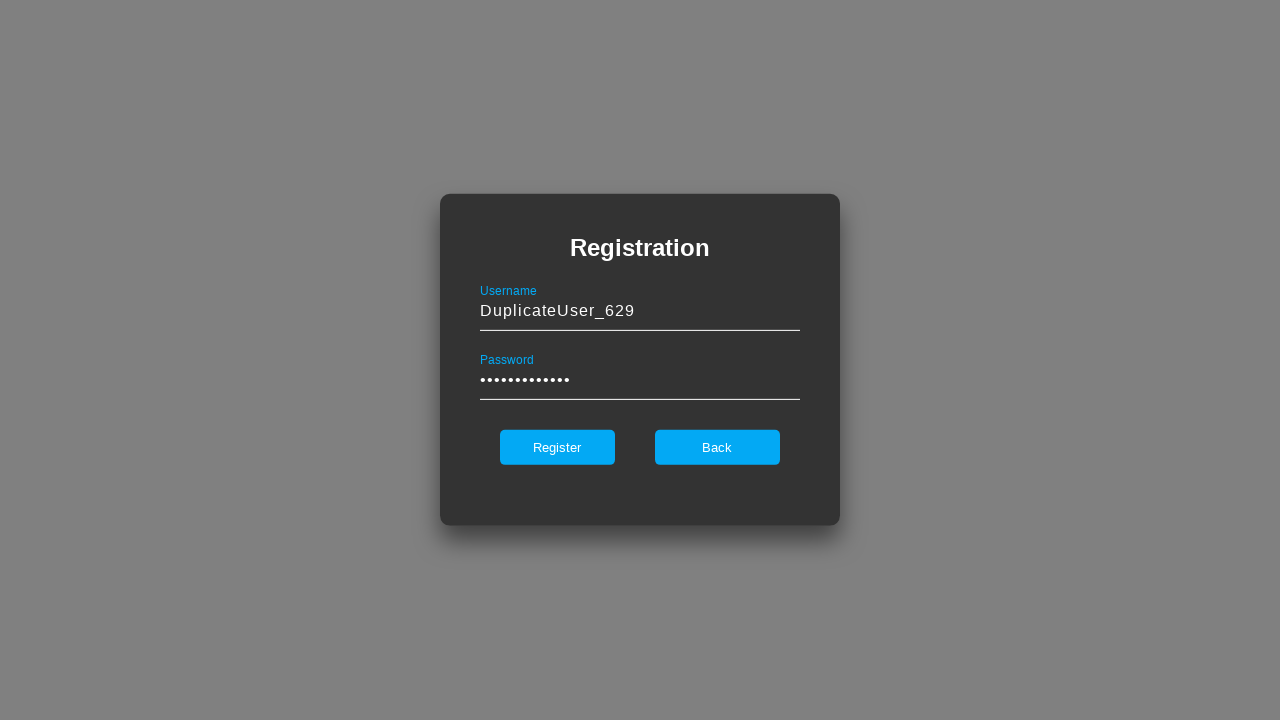

Clicked Register button for first registration attempt at (557, 447) on input#register
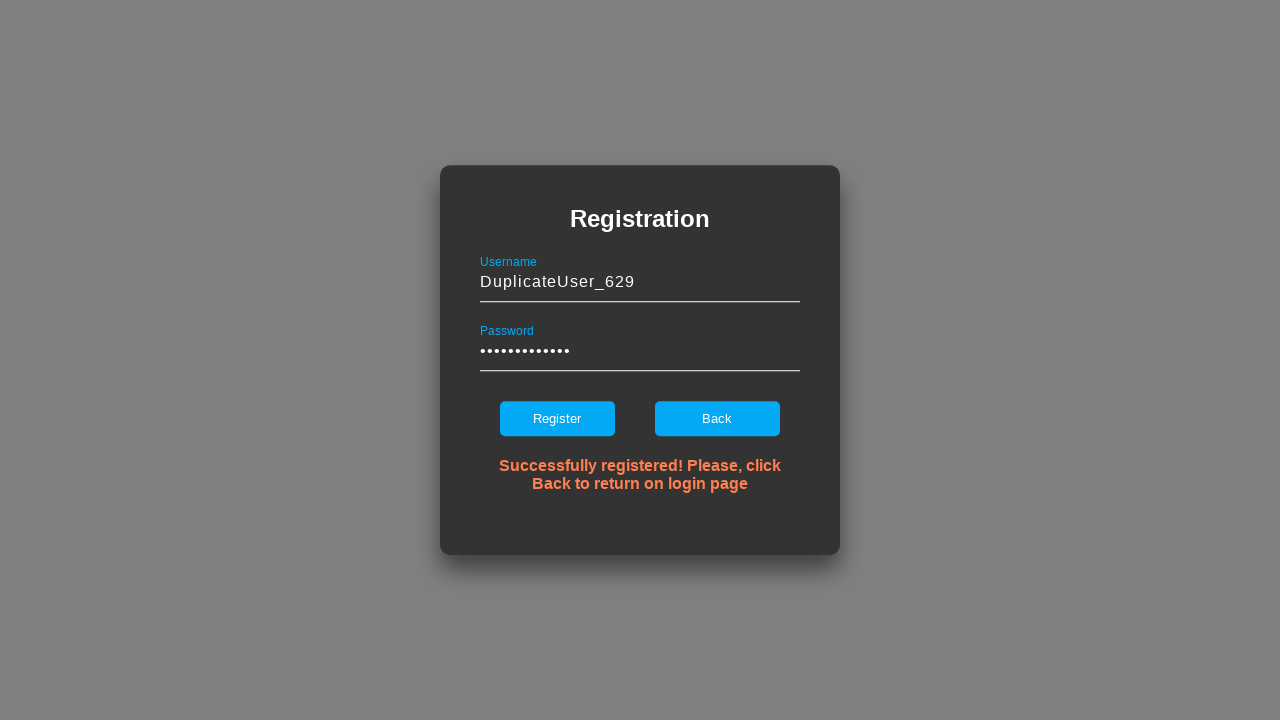

First registration completed successfully
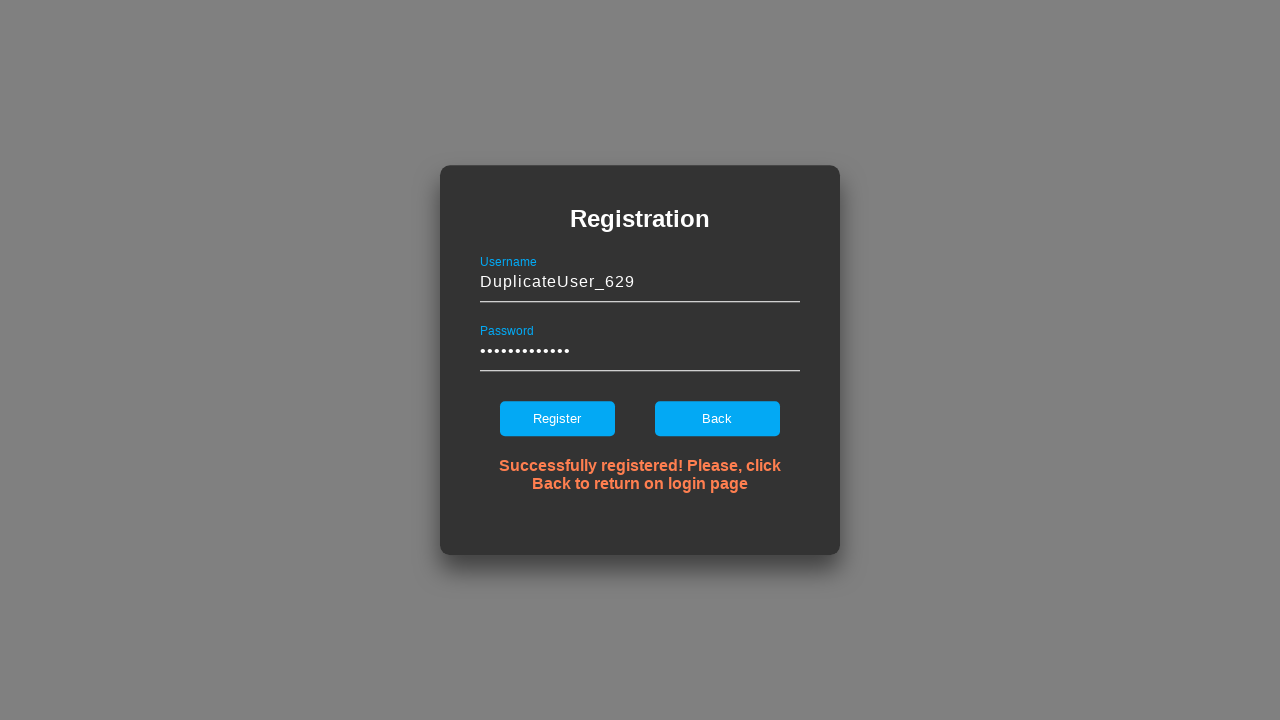

Waited 1000ms before attempting second registration
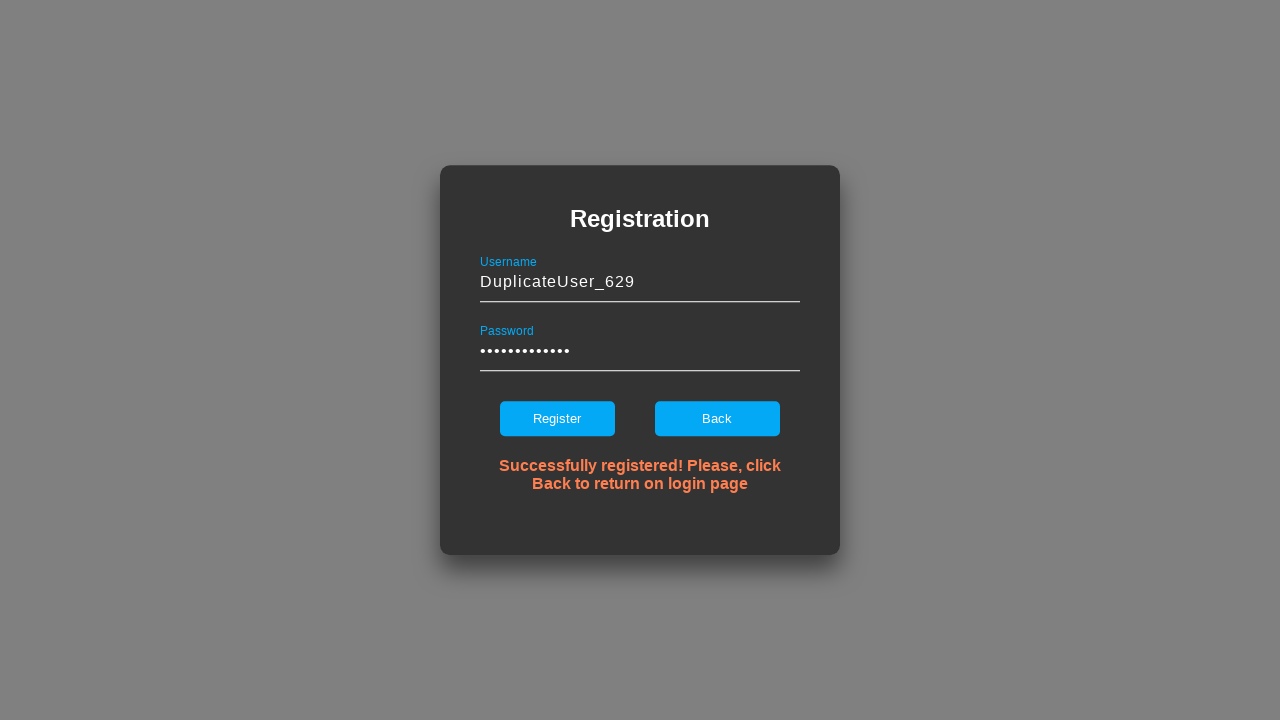

Clicked Register button for second registration attempt with duplicate data at (557, 419) on input#register
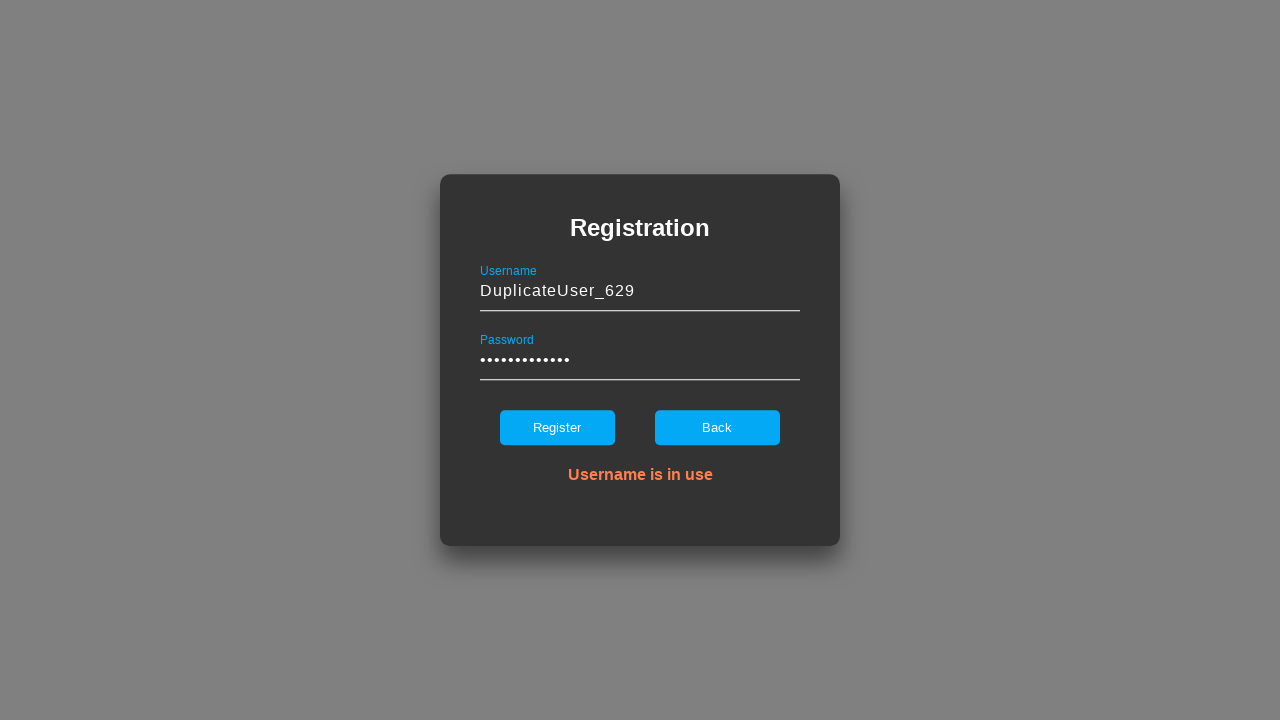

Duplicate user error message displayed as expected
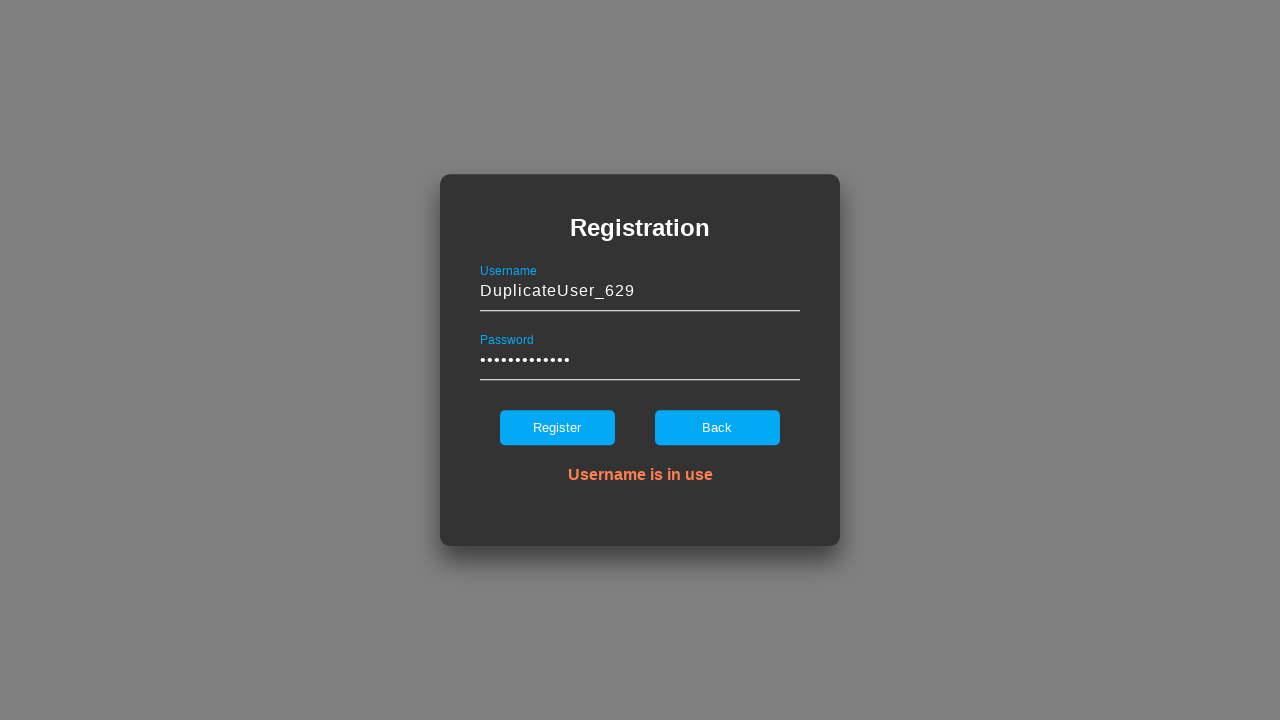

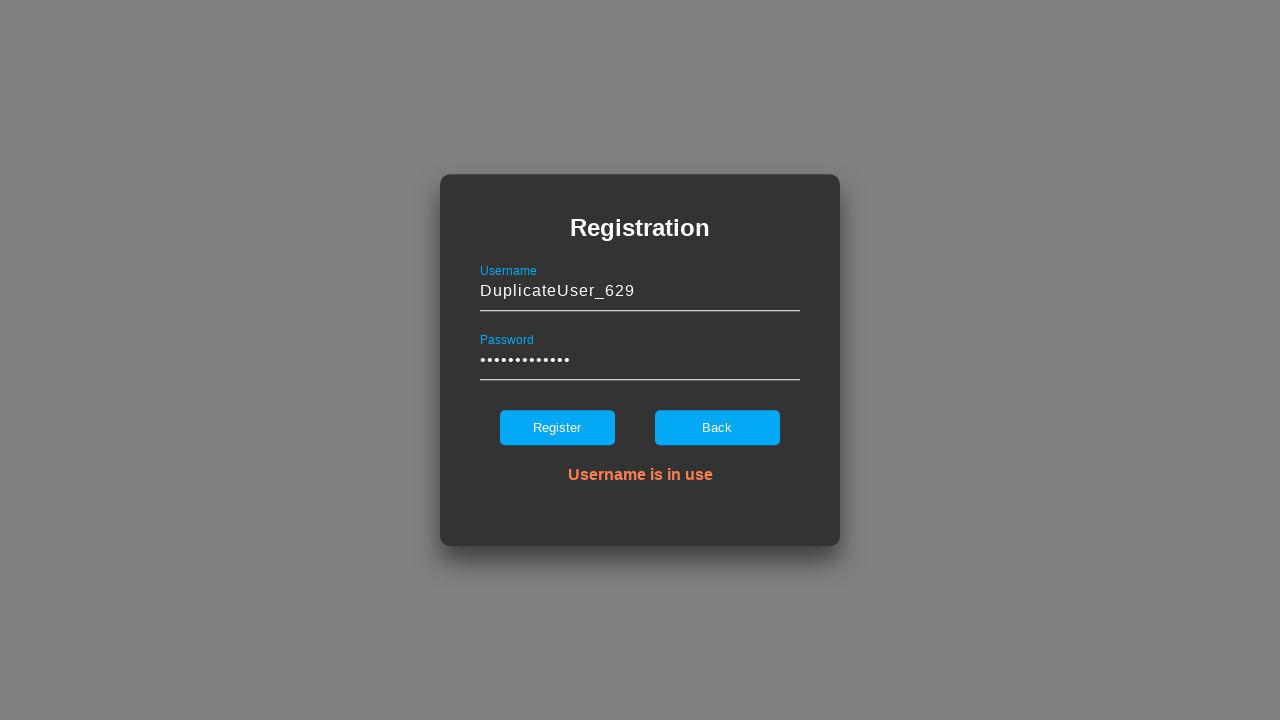